Tests old style select dropdown menu by selecting colors using different selection methods (by index, by value, and by visible text) and validating each selection

Starting URL: https://demoqa.com/select-menu

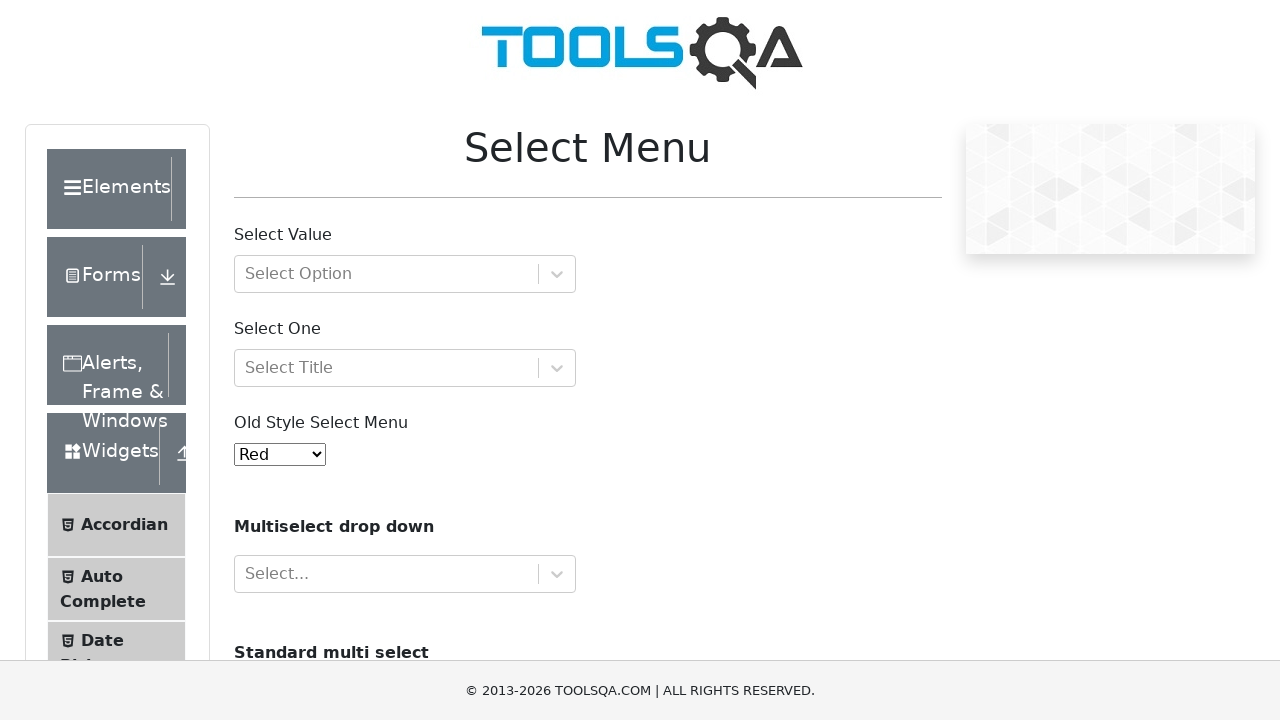

Selected Yellow from dropdown by index 3 on select#oldSelectMenu
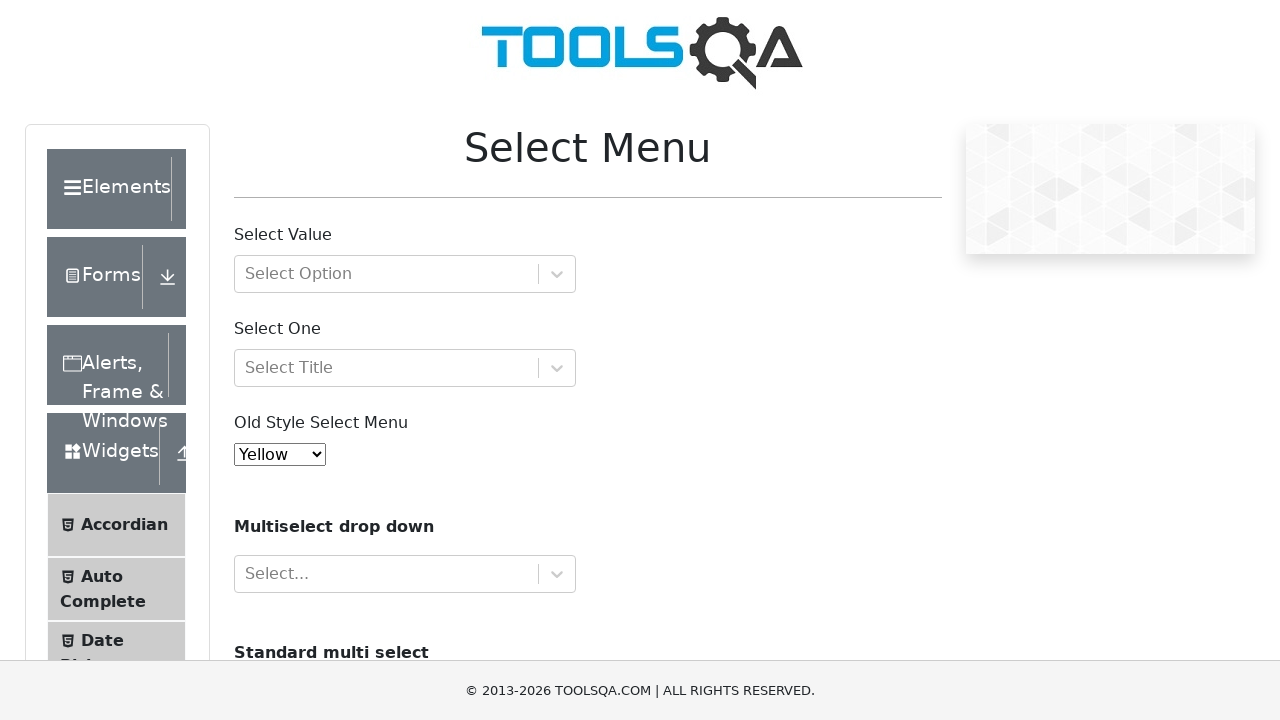

Retrieved selected value from dropdown
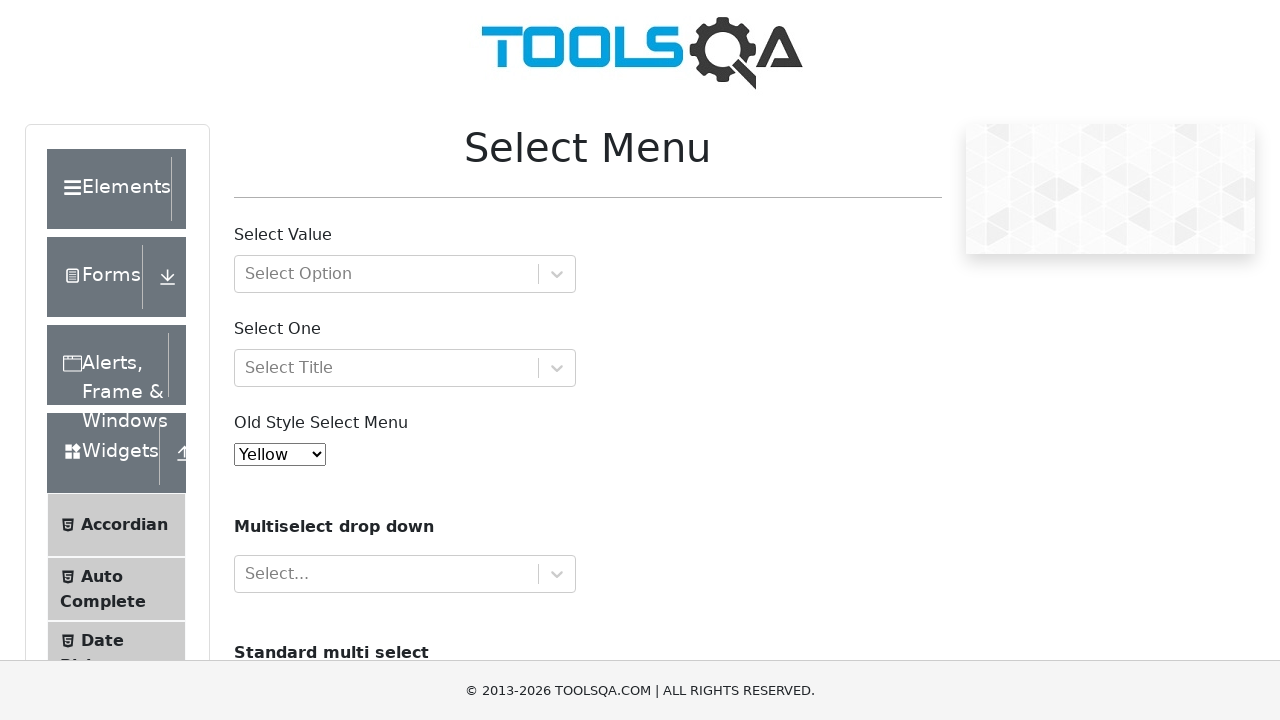

Verified Yellow is selected in dropdown
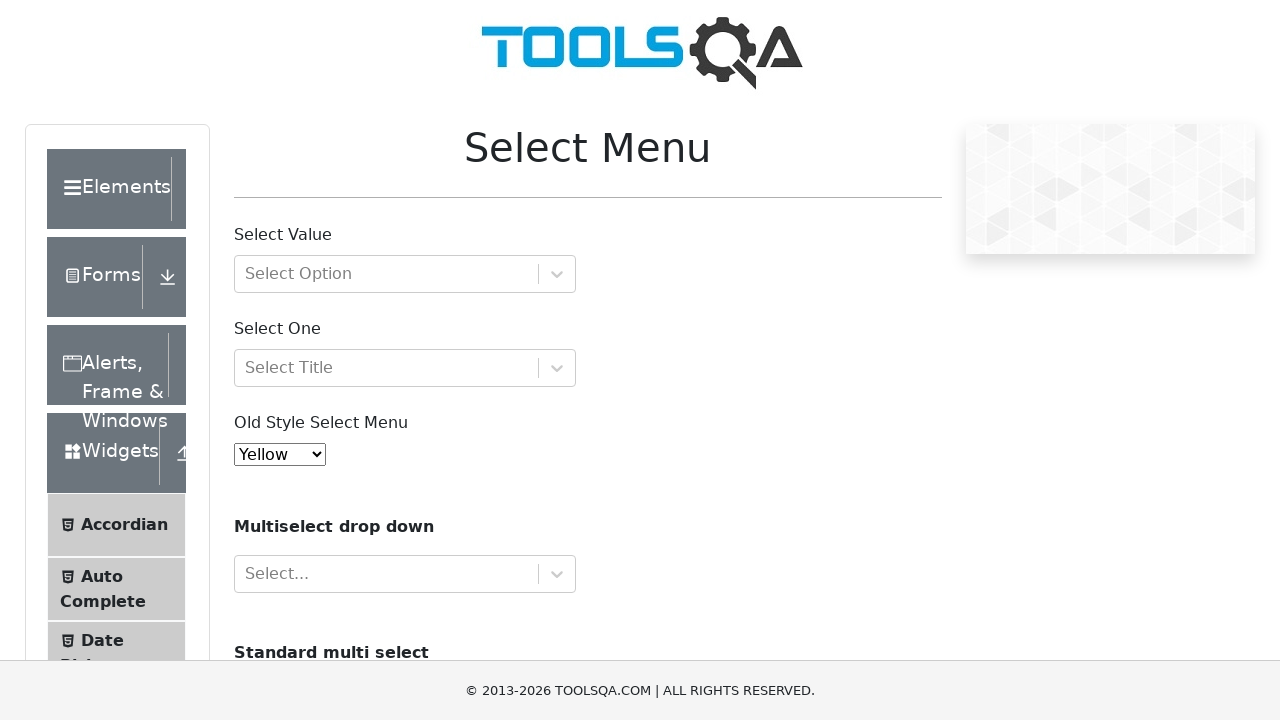

Selected Red from dropdown by value 'red' on select#oldSelectMenu
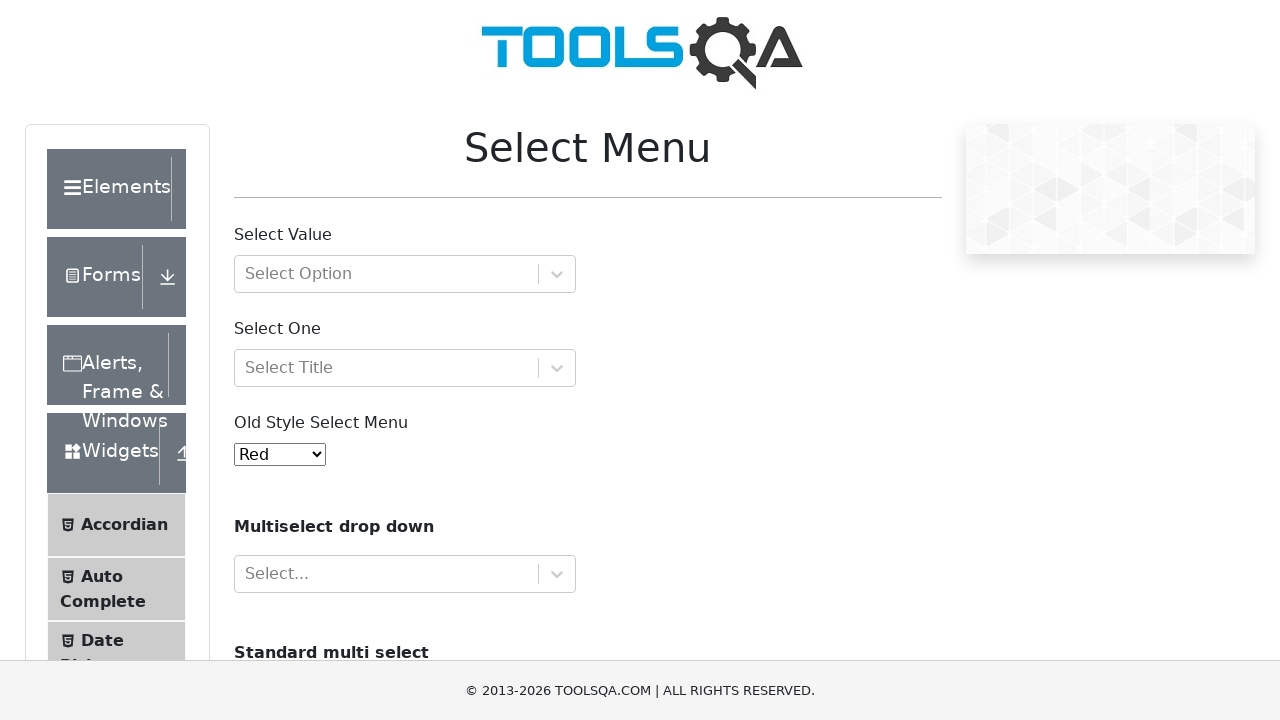

Retrieved selected value from dropdown
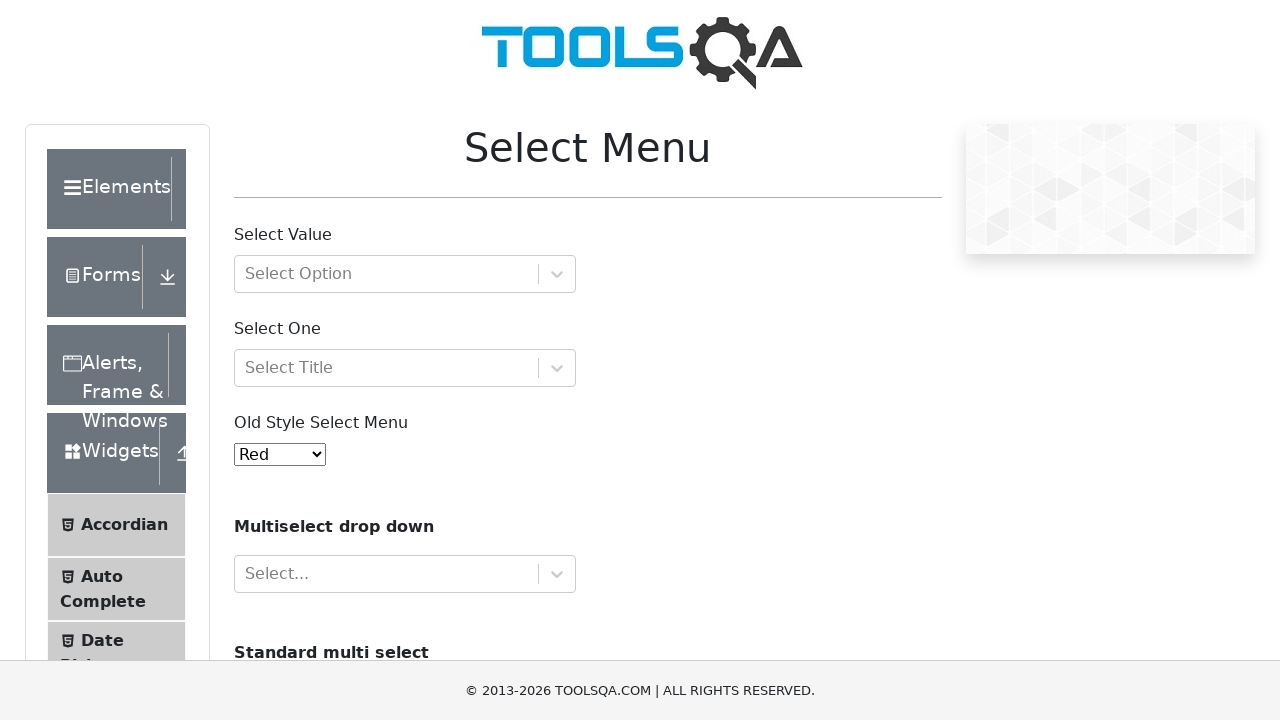

Verified Red is selected in dropdown
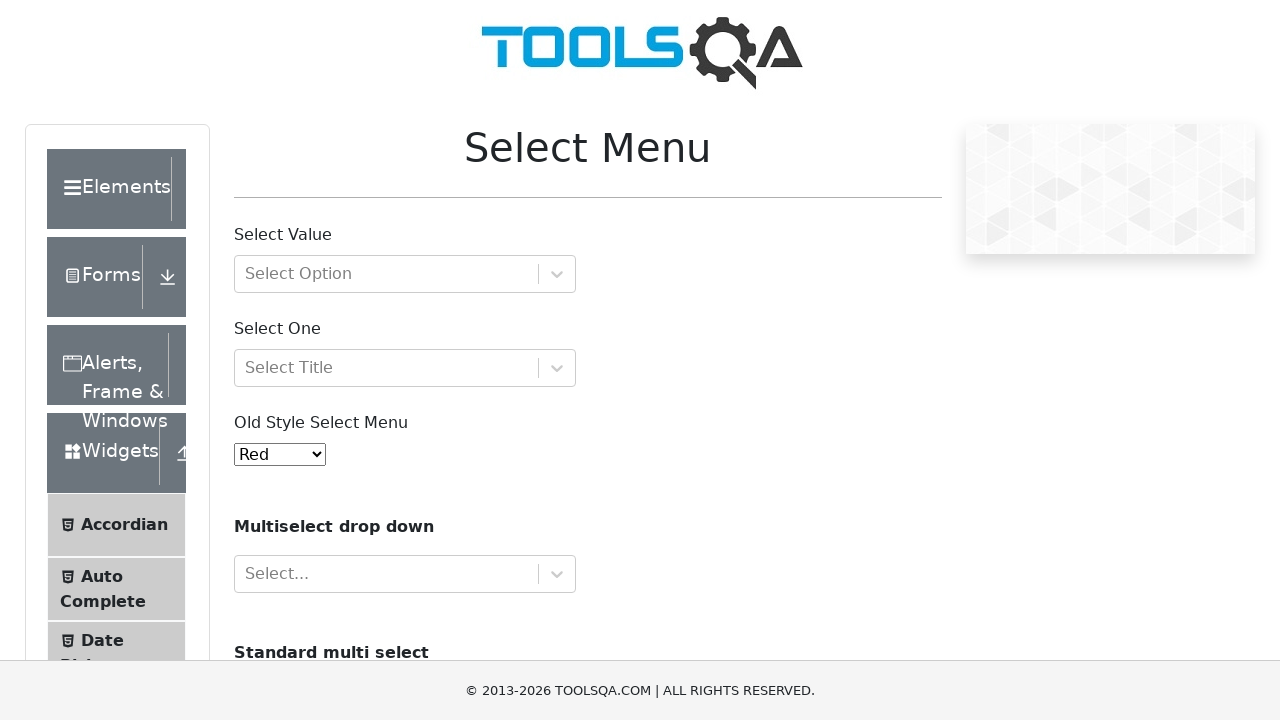

Selected White from dropdown by visible text on select#oldSelectMenu
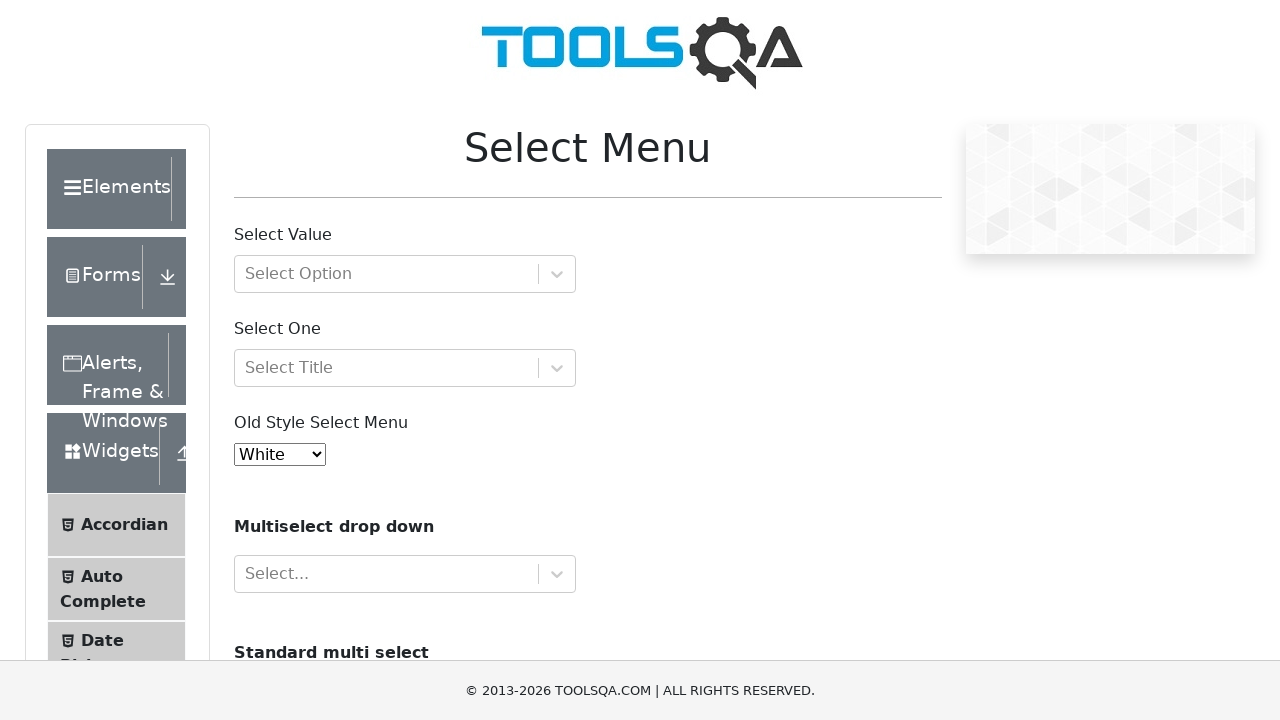

Retrieved selected value from dropdown
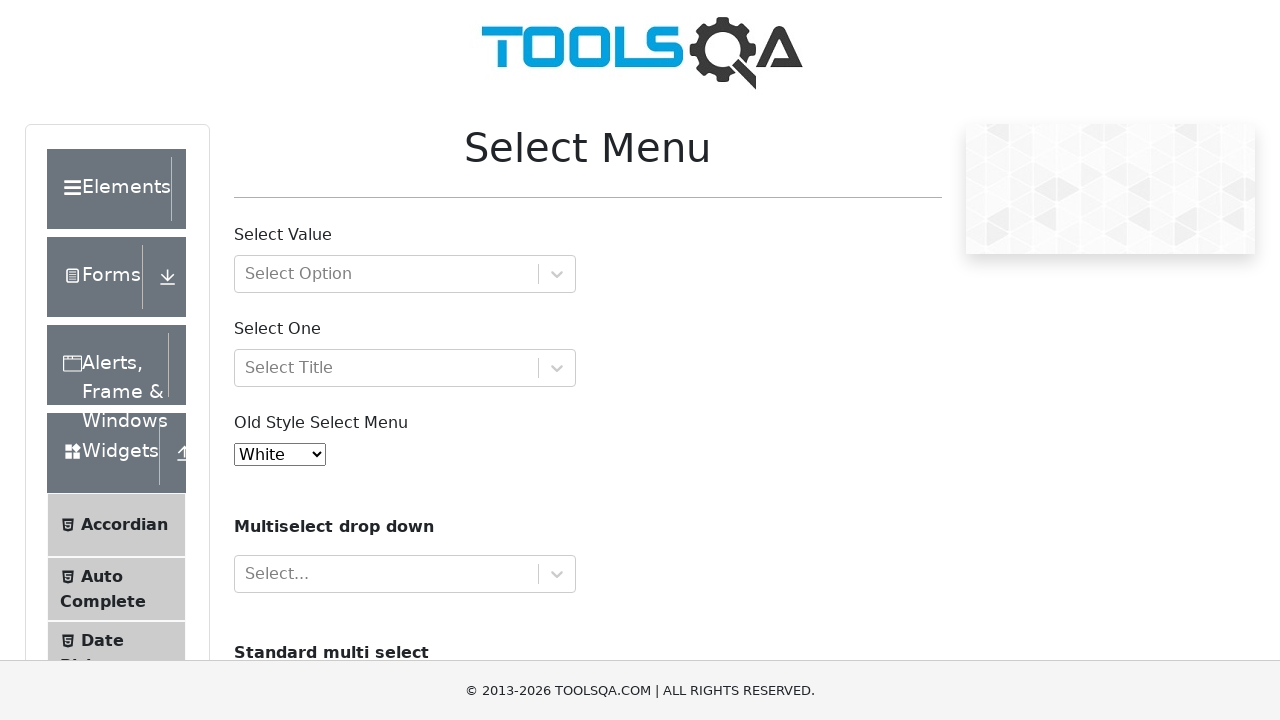

Verified White is selected in dropdown
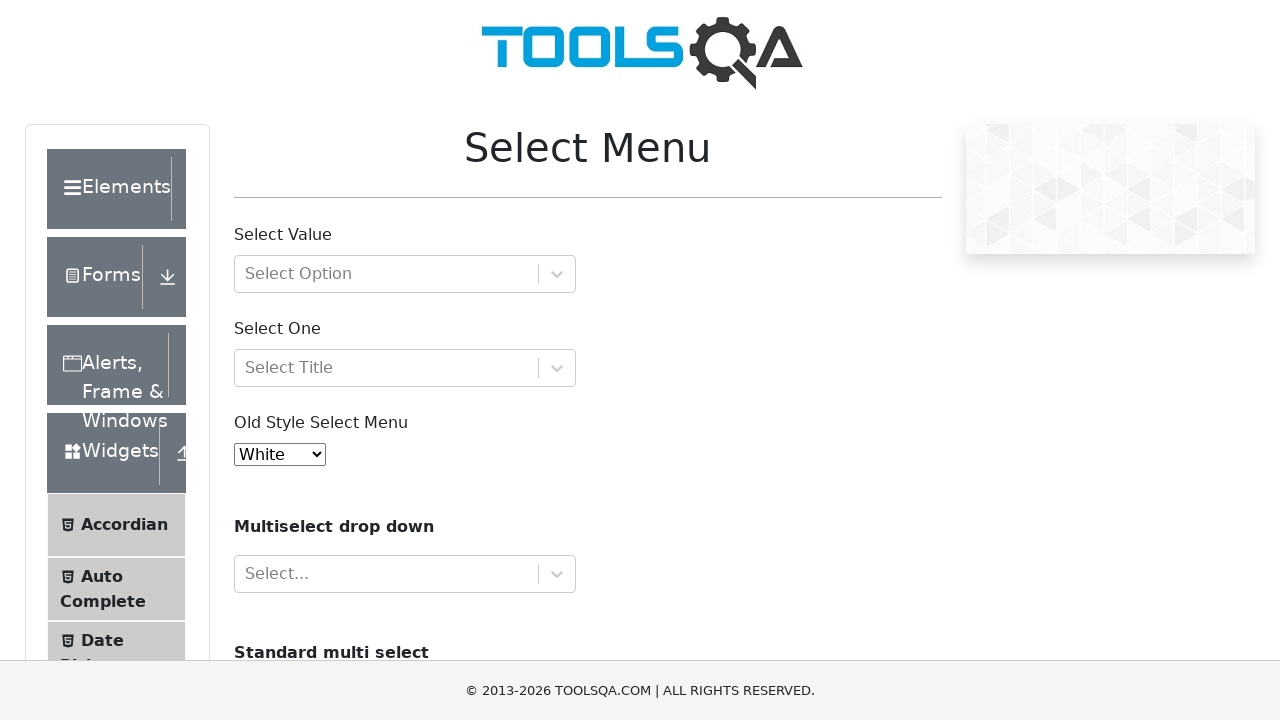

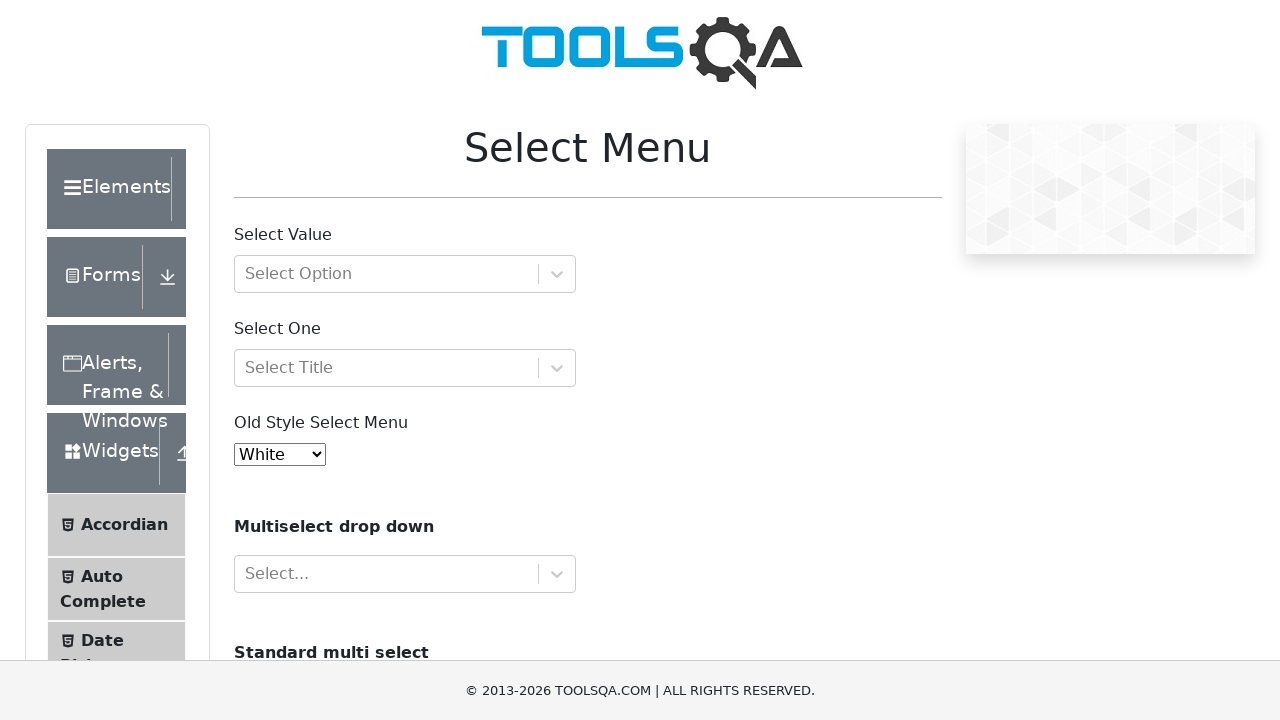